Tests that the Book Cart website homepage loads and the Login button is visible and clickable

Starting URL: https://bookcart.azurewebsites.net

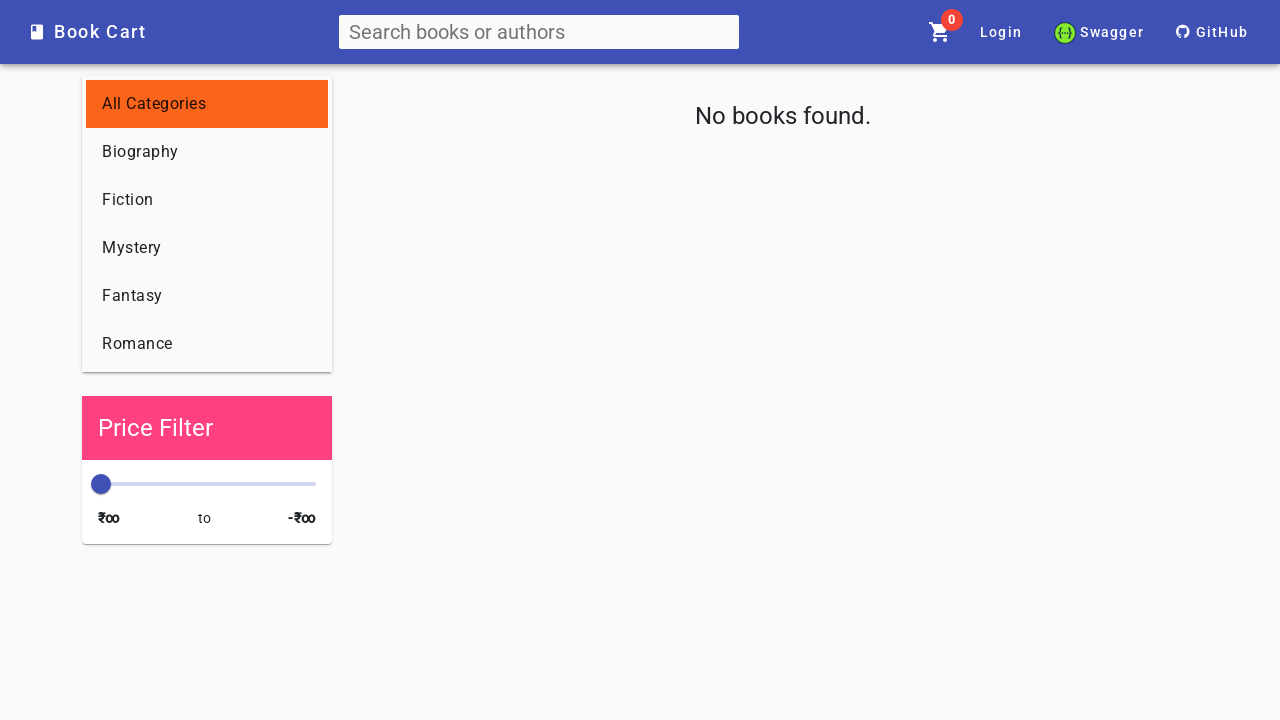

Login button is visible on the homepage
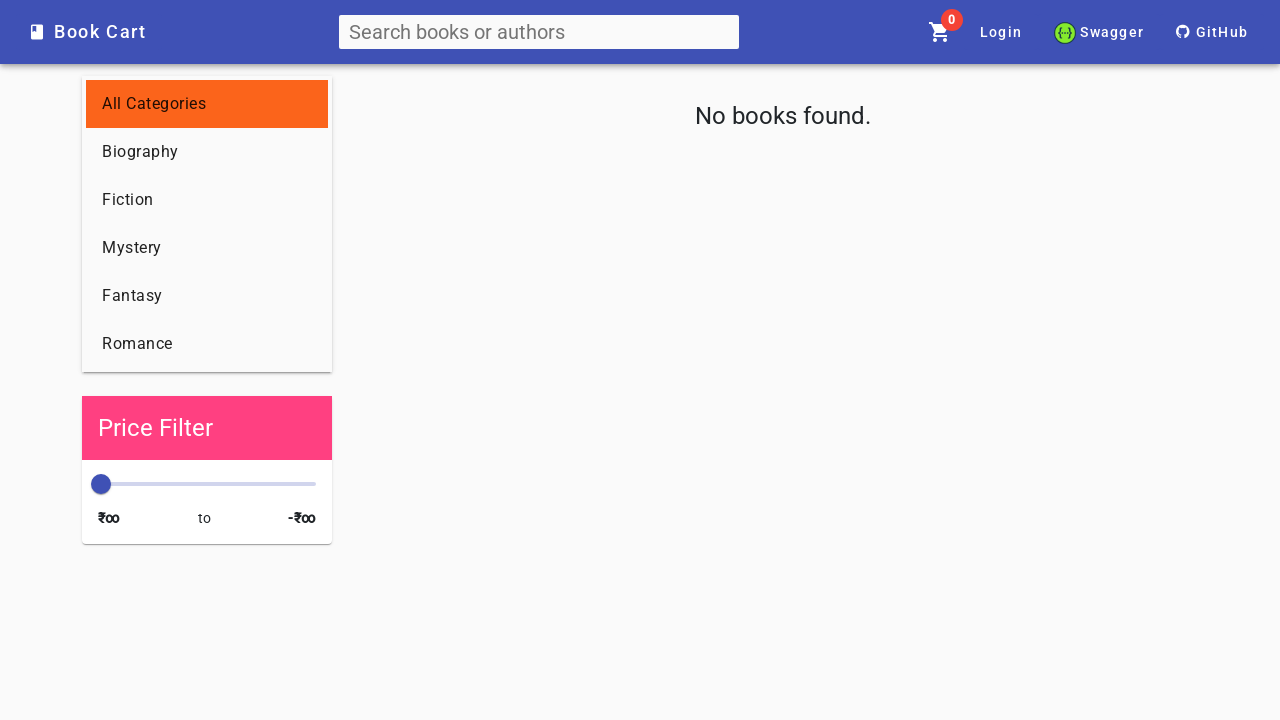

Clicked the Login button at (1001, 32) on internal:role=button[name=" Login "i]
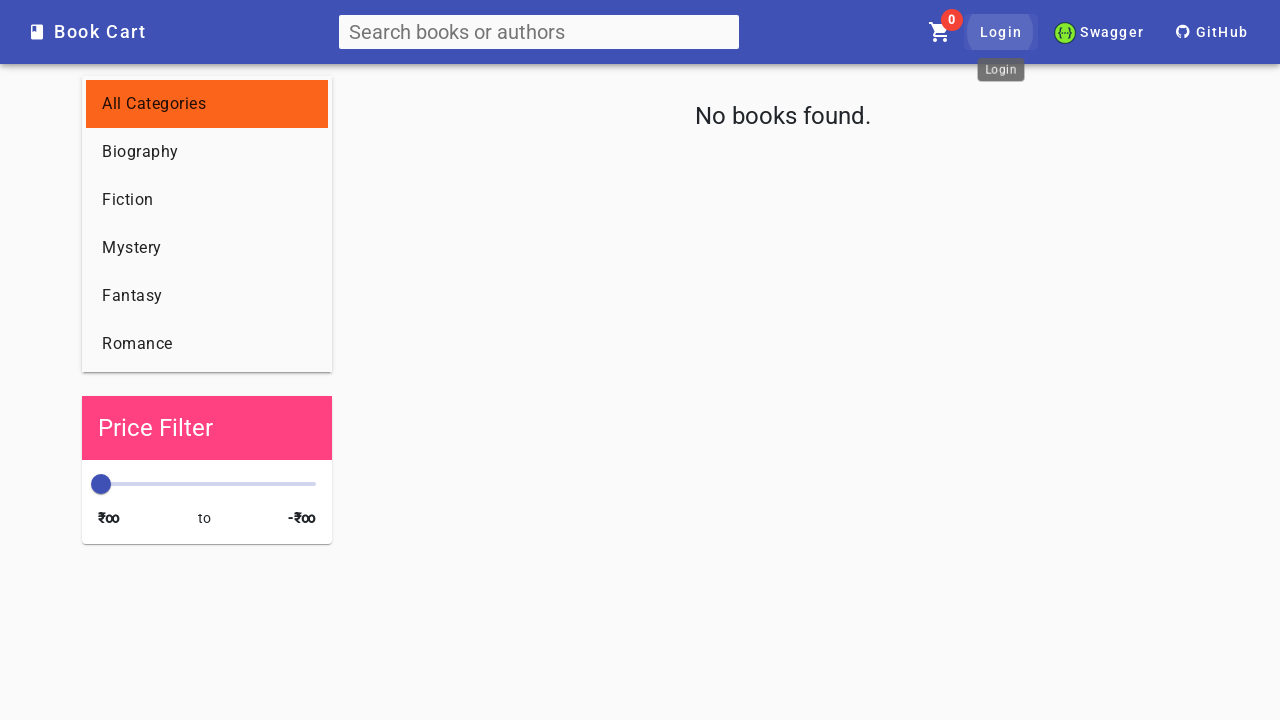

Login form has appeared after clicking Login button
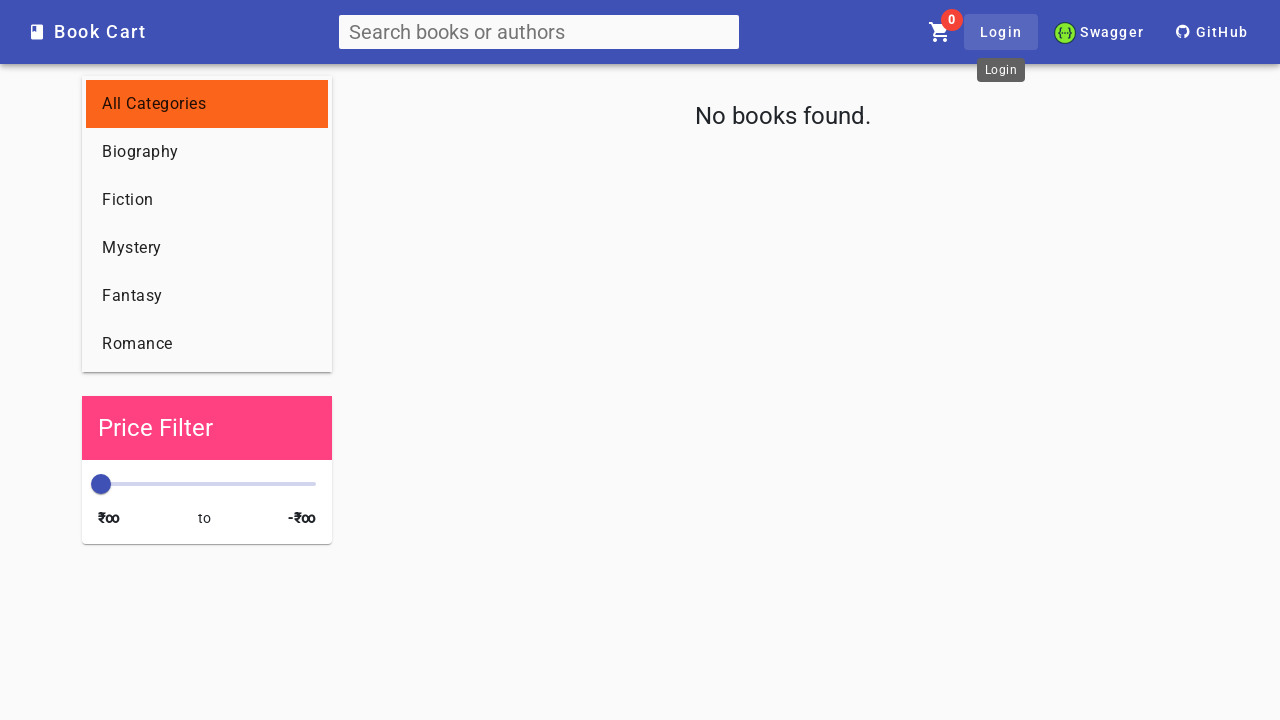

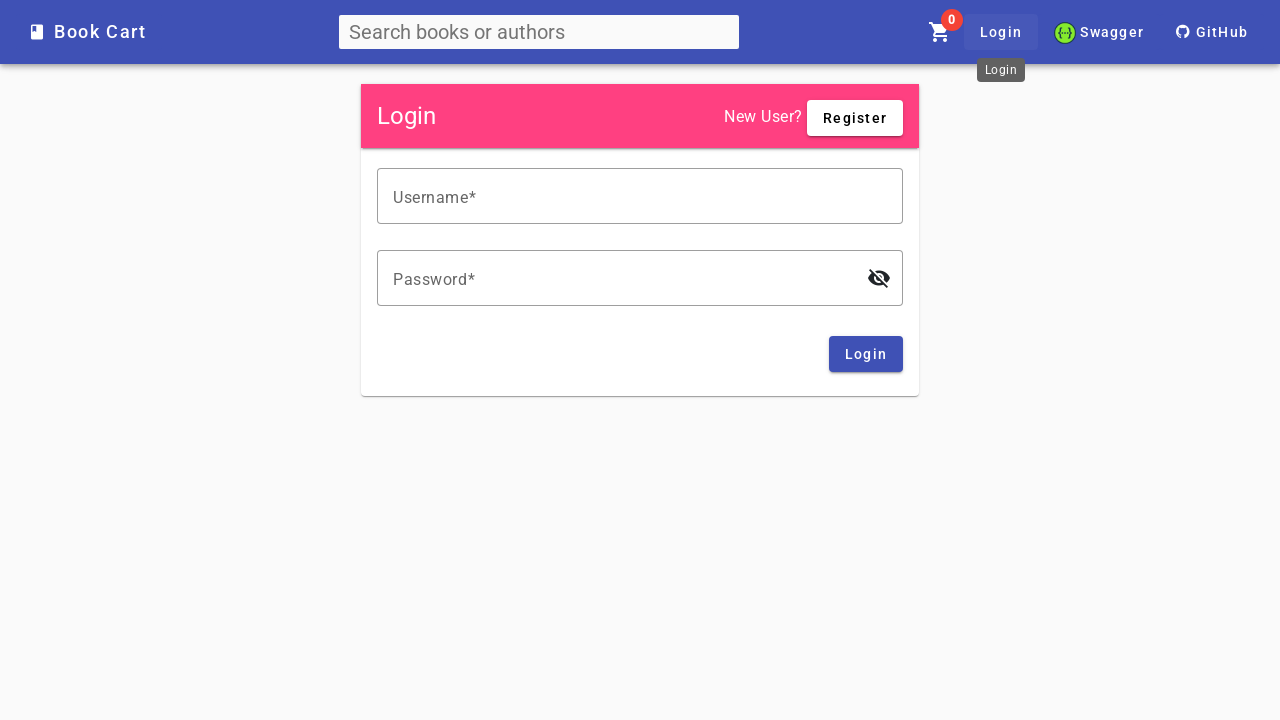